Tests clicking a button that opens a new browser window popup and verifies the content displayed on the new window

Starting URL: https://demoqa.com/browser-windows

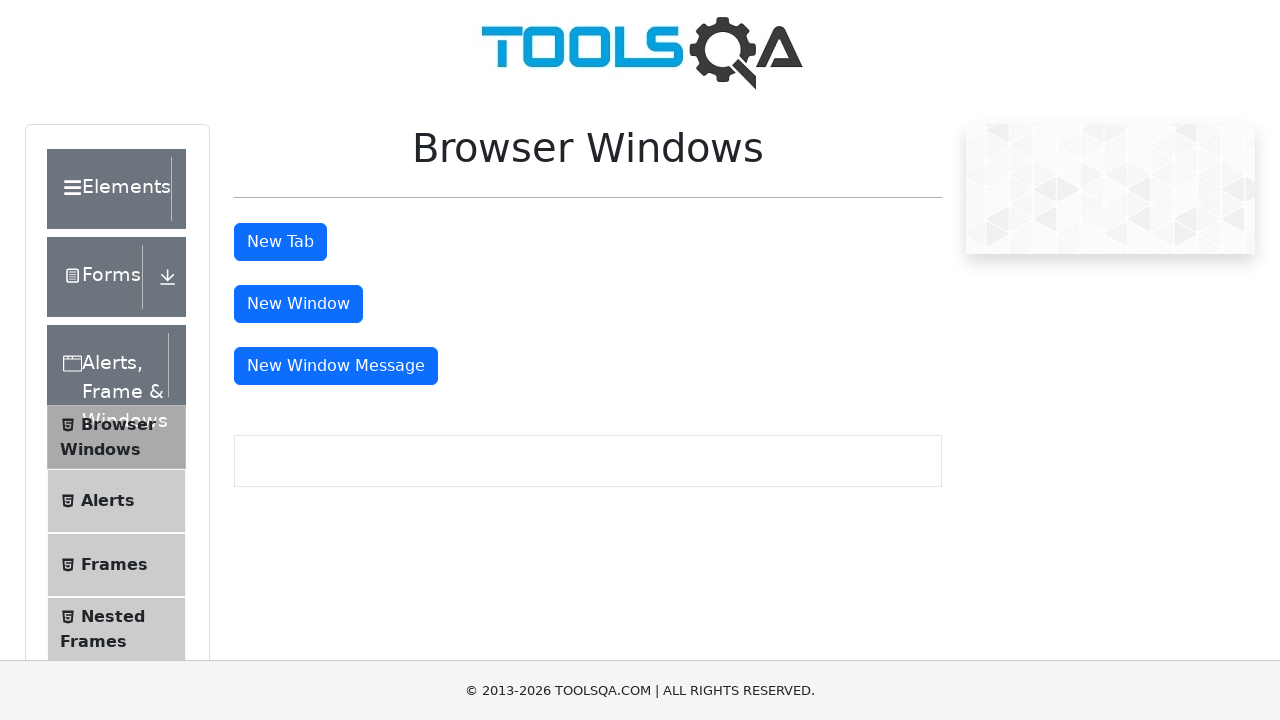

Clicked 'New Window' button and captured popup window reference at (298, 304) on #windowButton
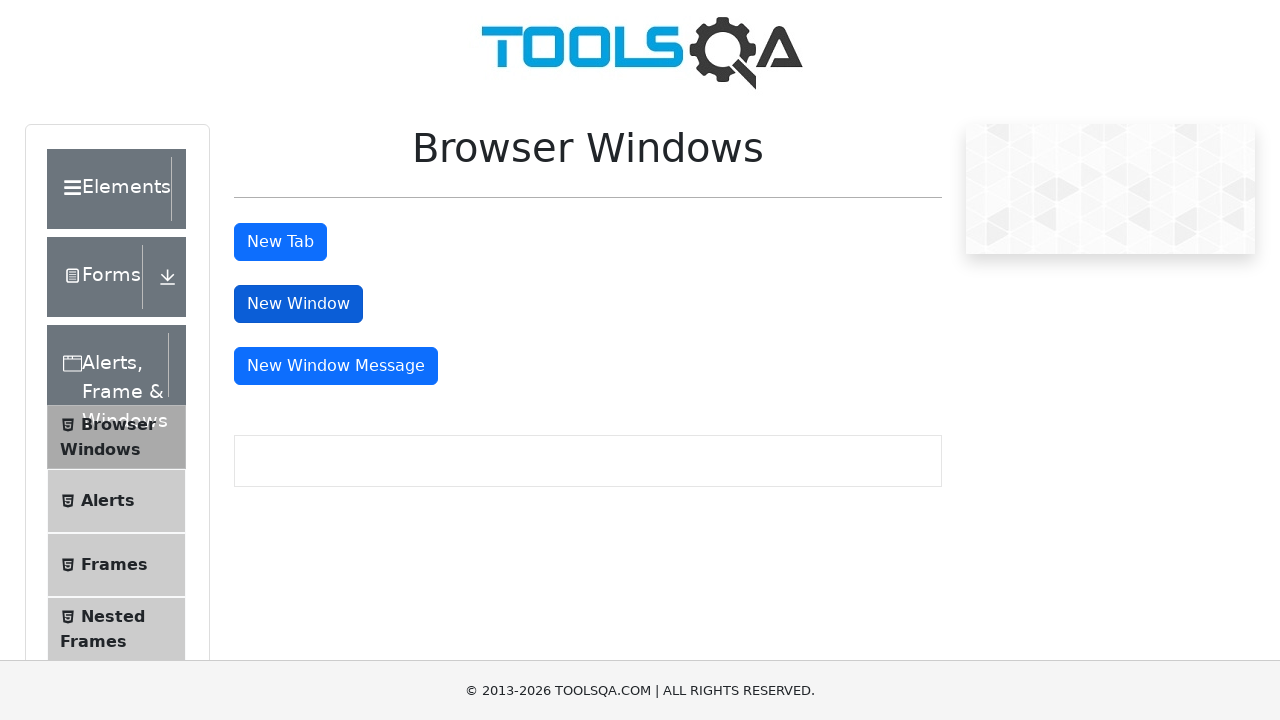

New window finished loading
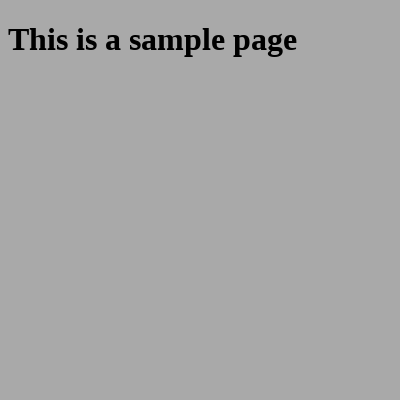

Verified that new window opened successfully
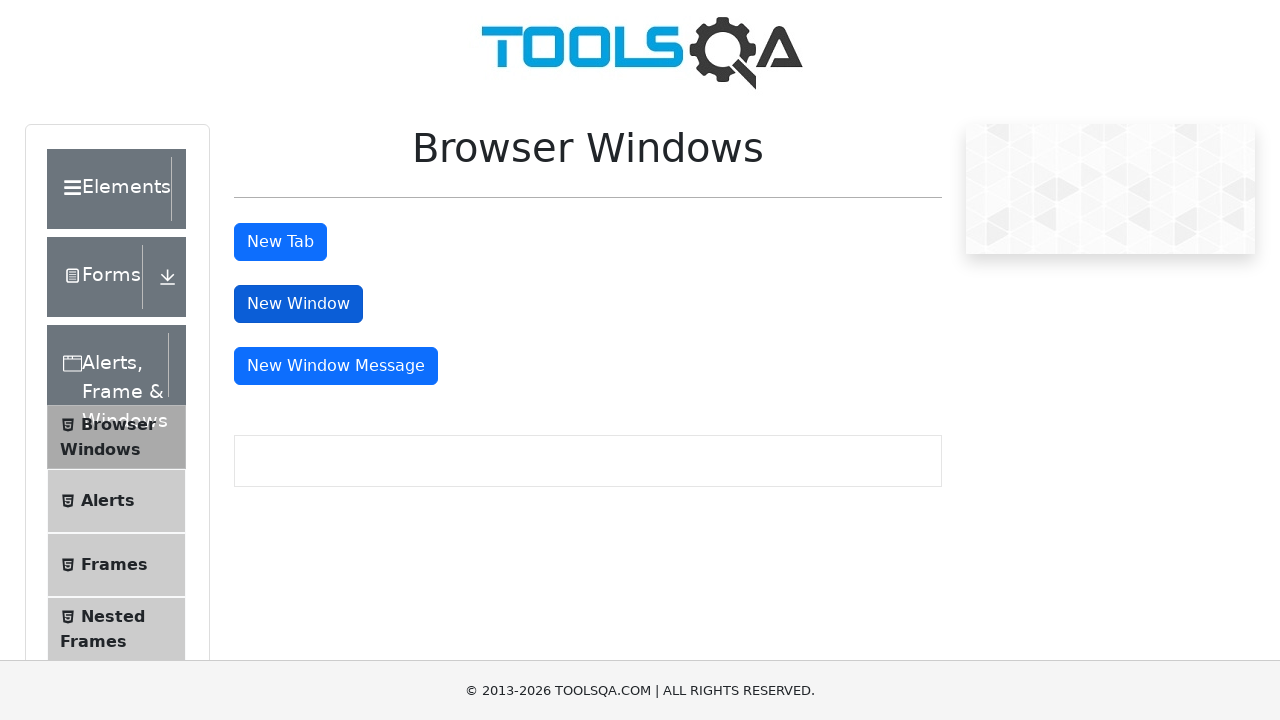

Retrieved heading text from new window
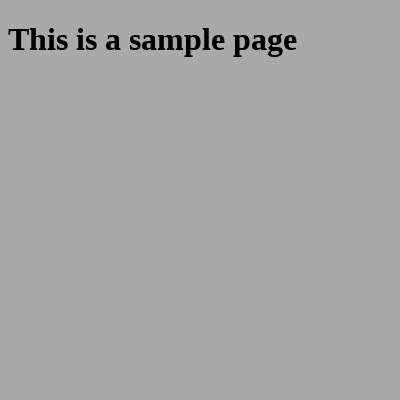

Verified heading text matches 'This is a sample page'
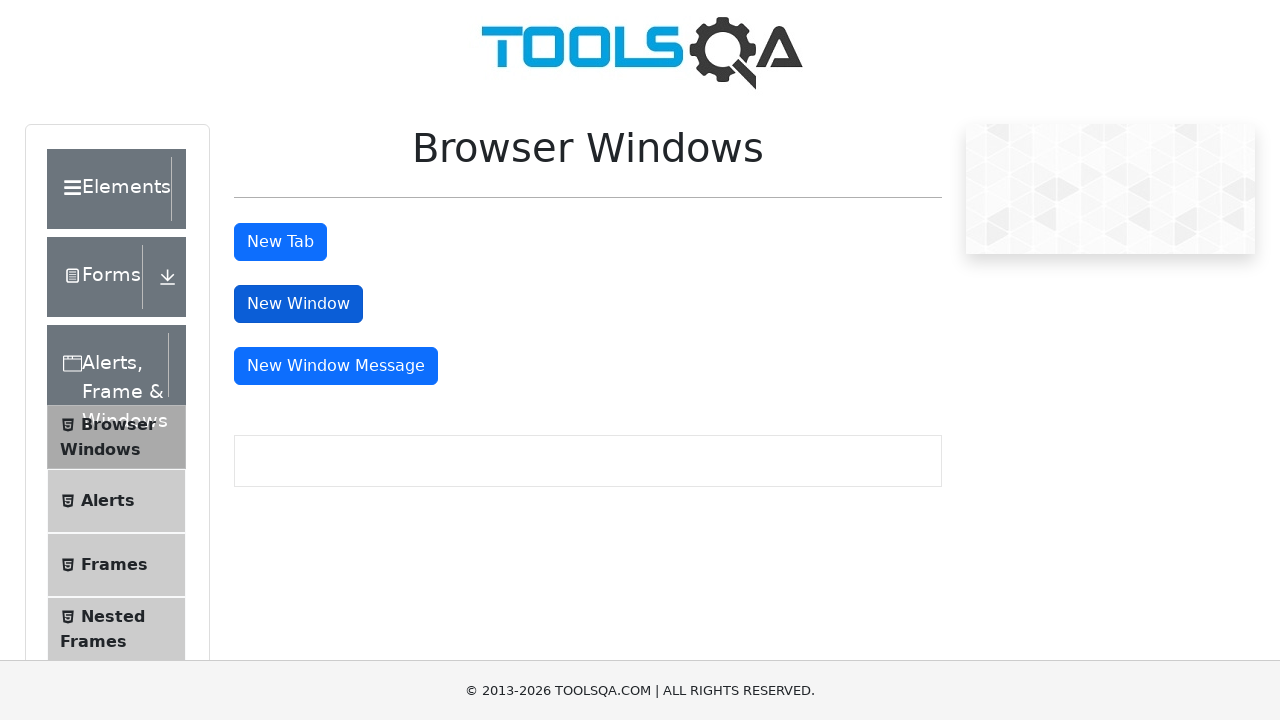

Retrieved list of all open pages from context
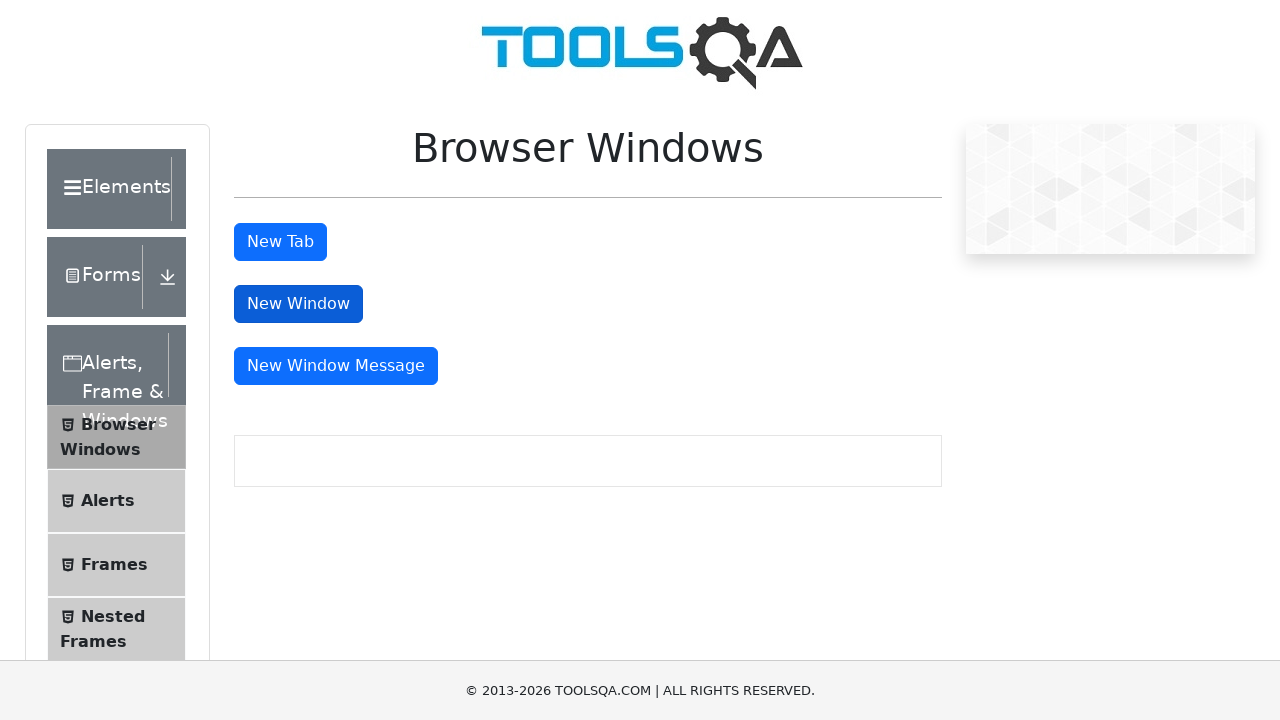

Verified new window is present in context pages list
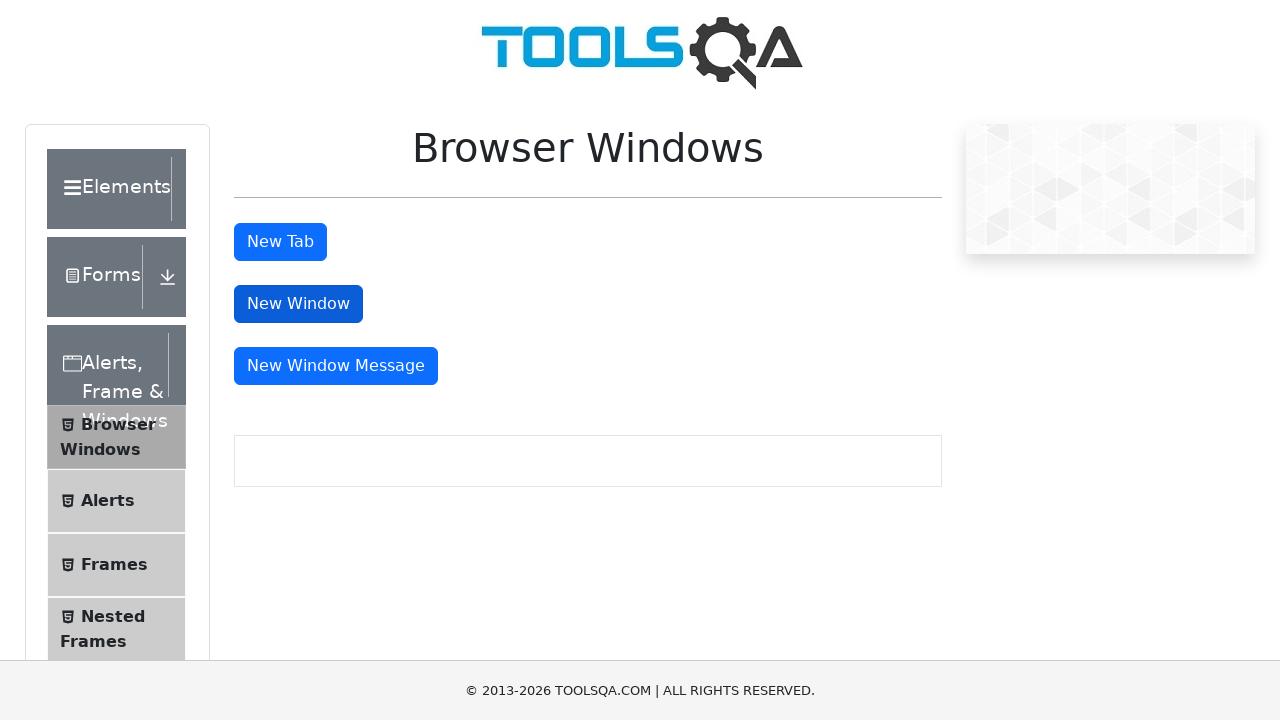

Closed the new window popup
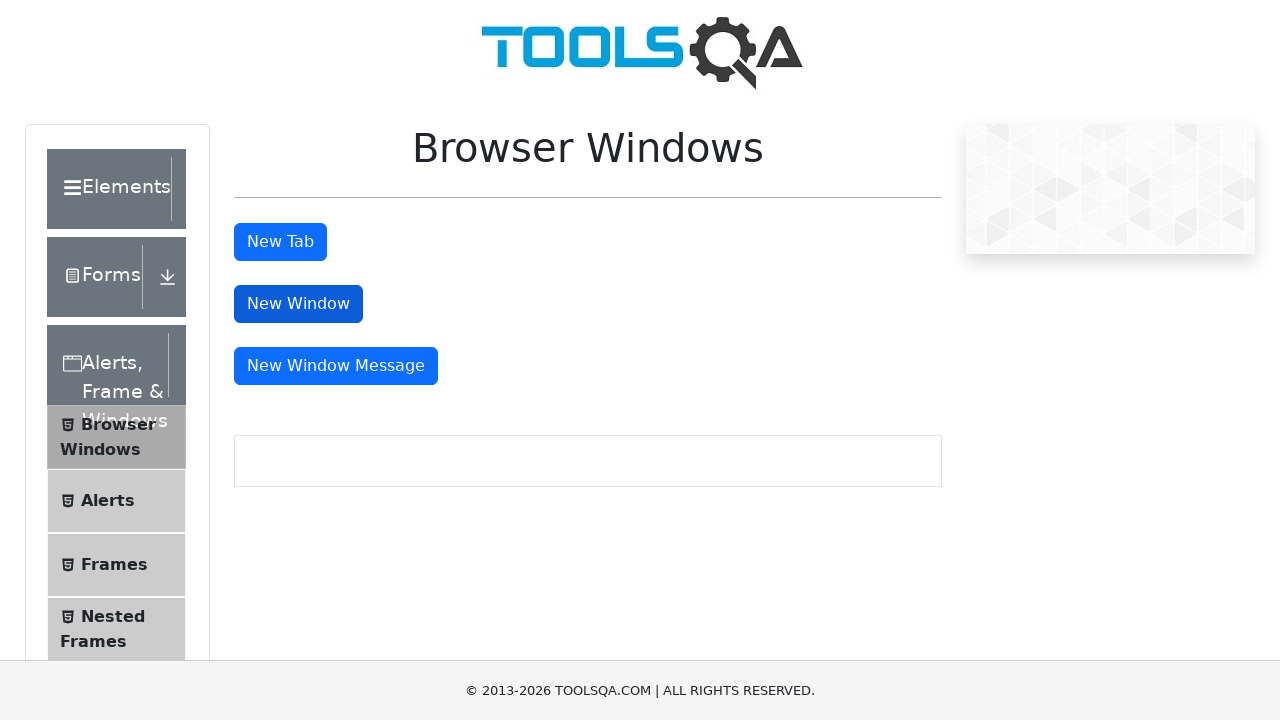

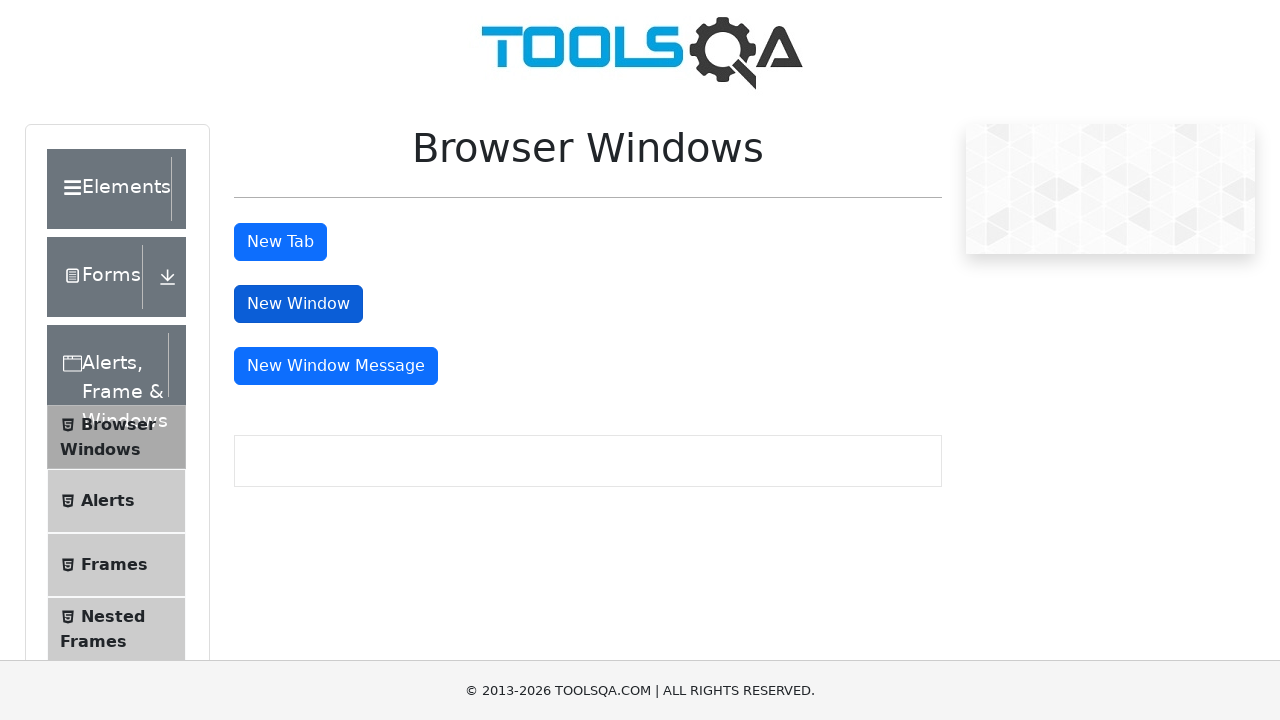